Tests handling of a simple alert by clicking a button and accepting the alert dialog

Starting URL: https://demoqa.com/alerts

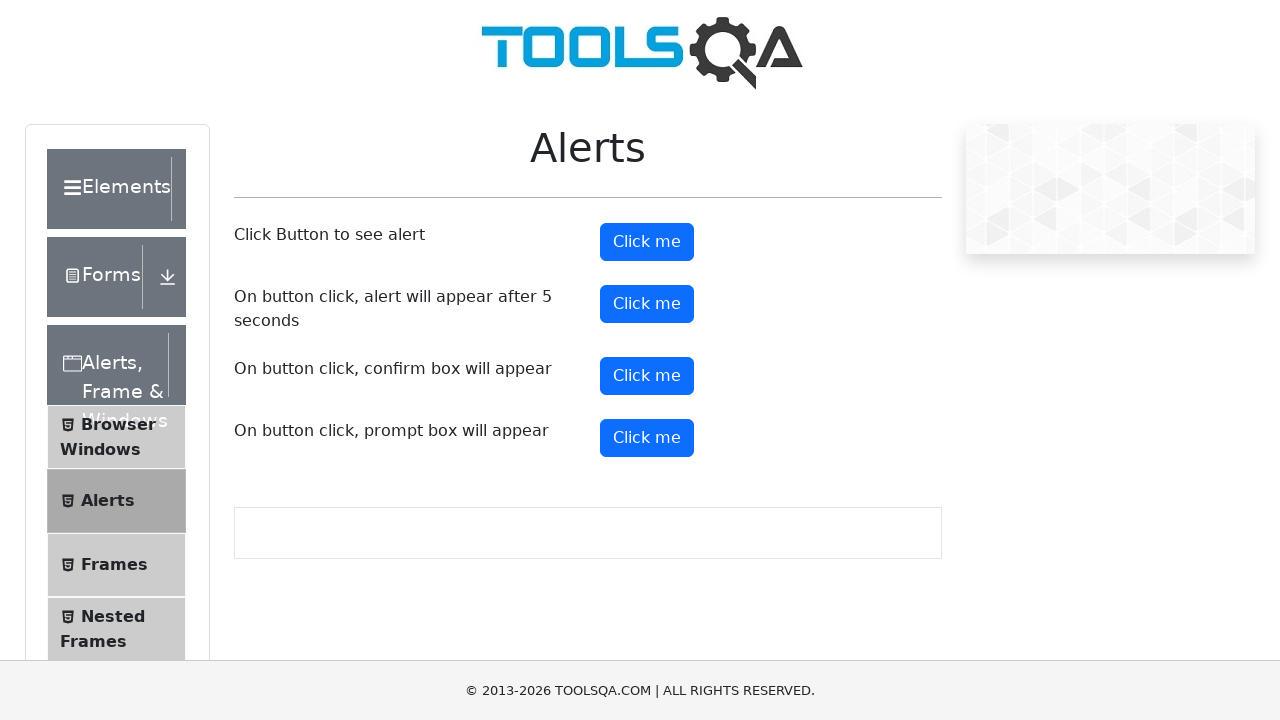

Waited for alert button to become visible
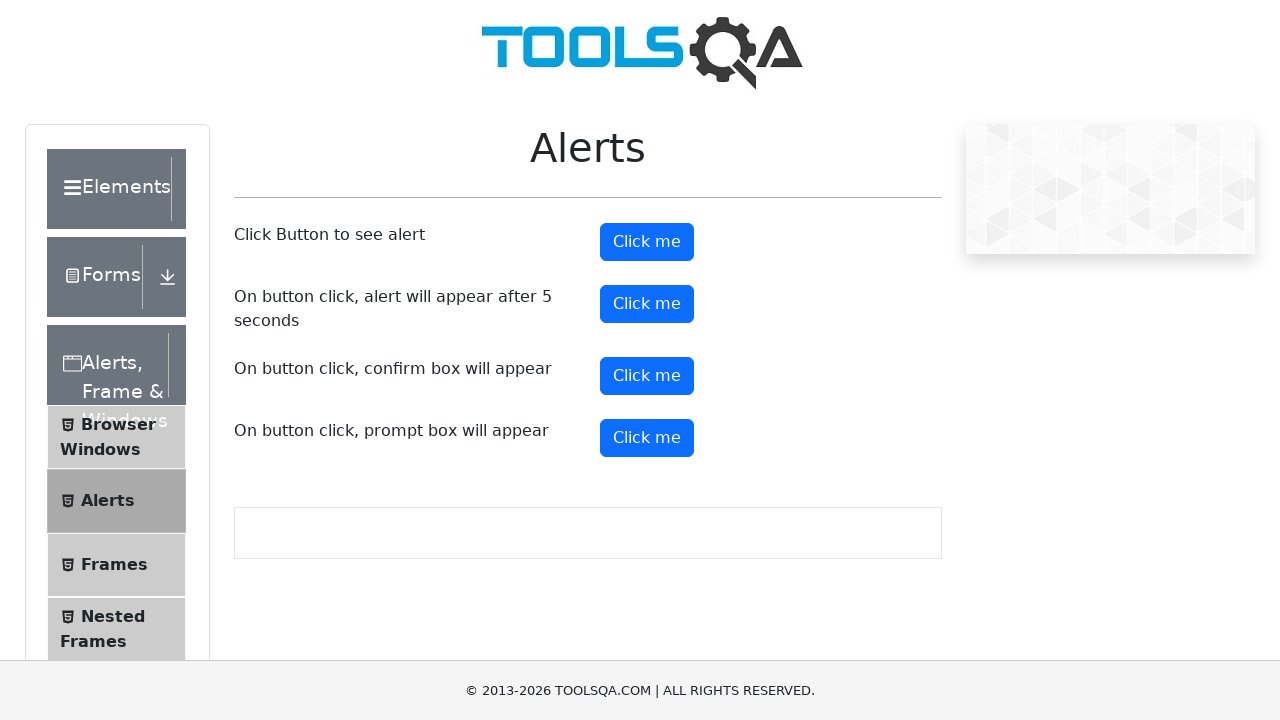

Clicked the alert button at (647, 242) on button#alertButton
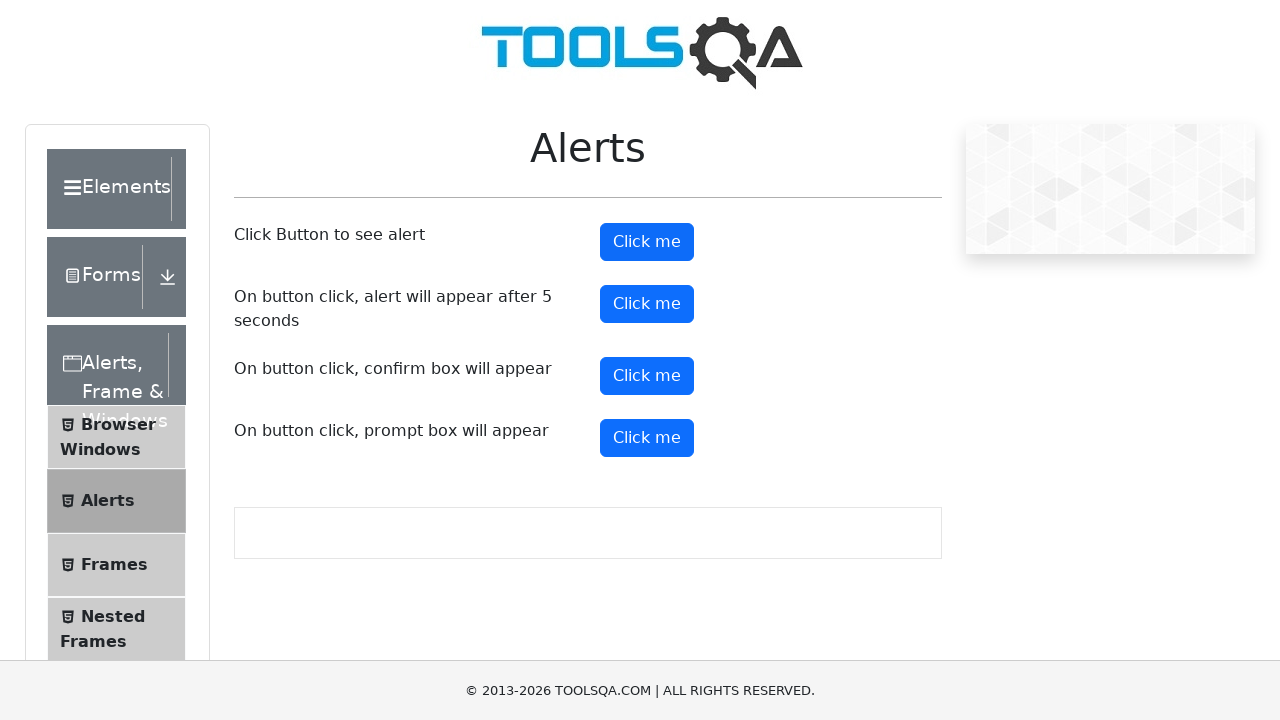

Set up dialog handler to accept alert
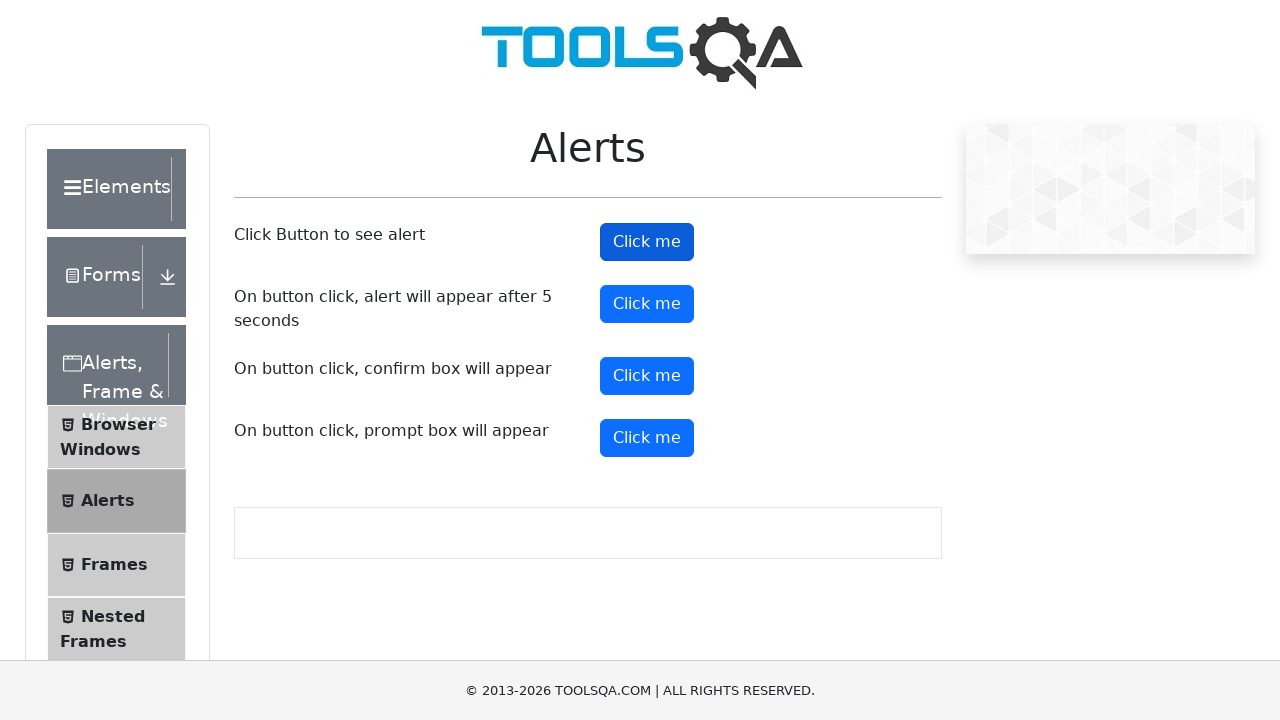

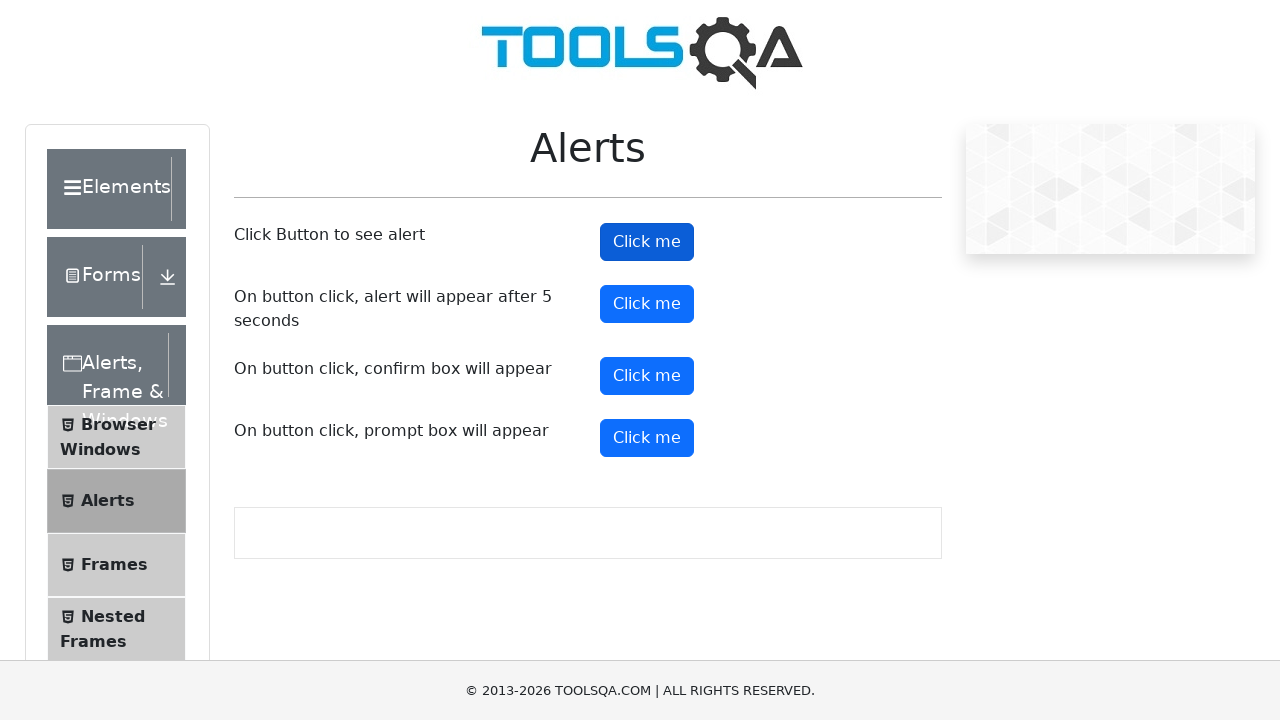